Navigates to demo.automationtalks.com and verifies the page loads by getting the title

Starting URL: http://demo.automationtalks.com/

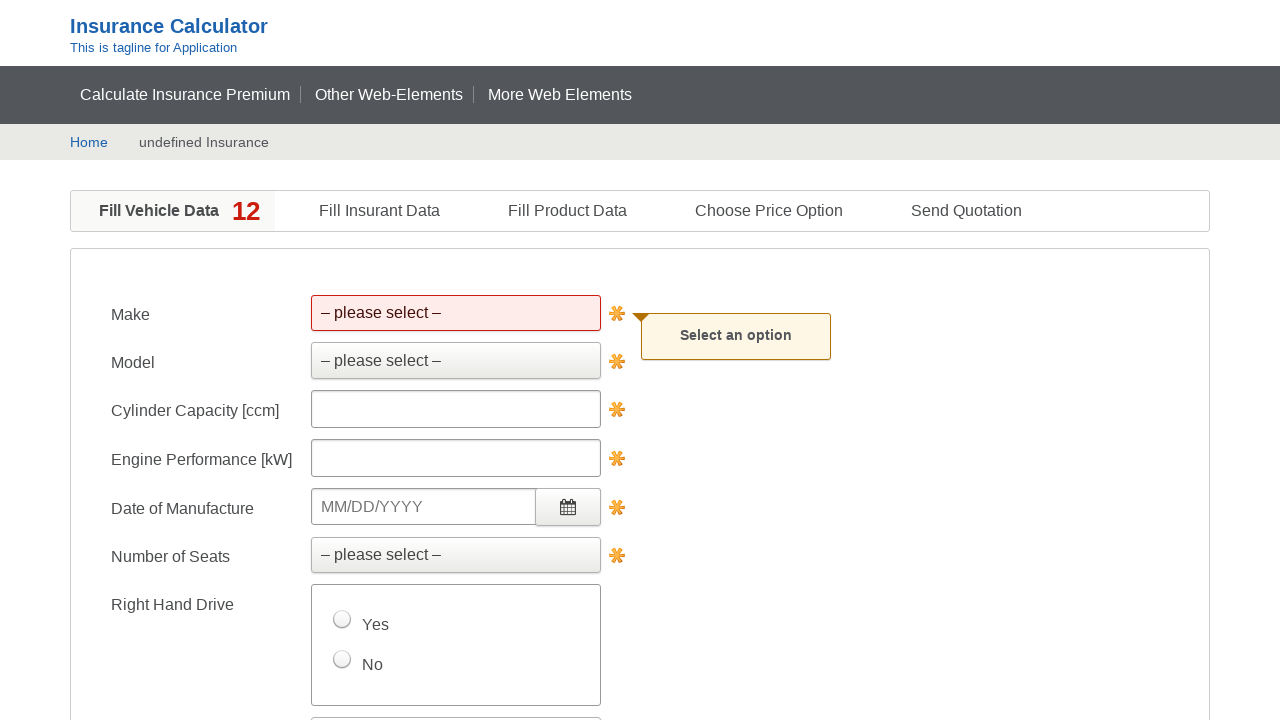

Navigated to demo.automationtalks.com
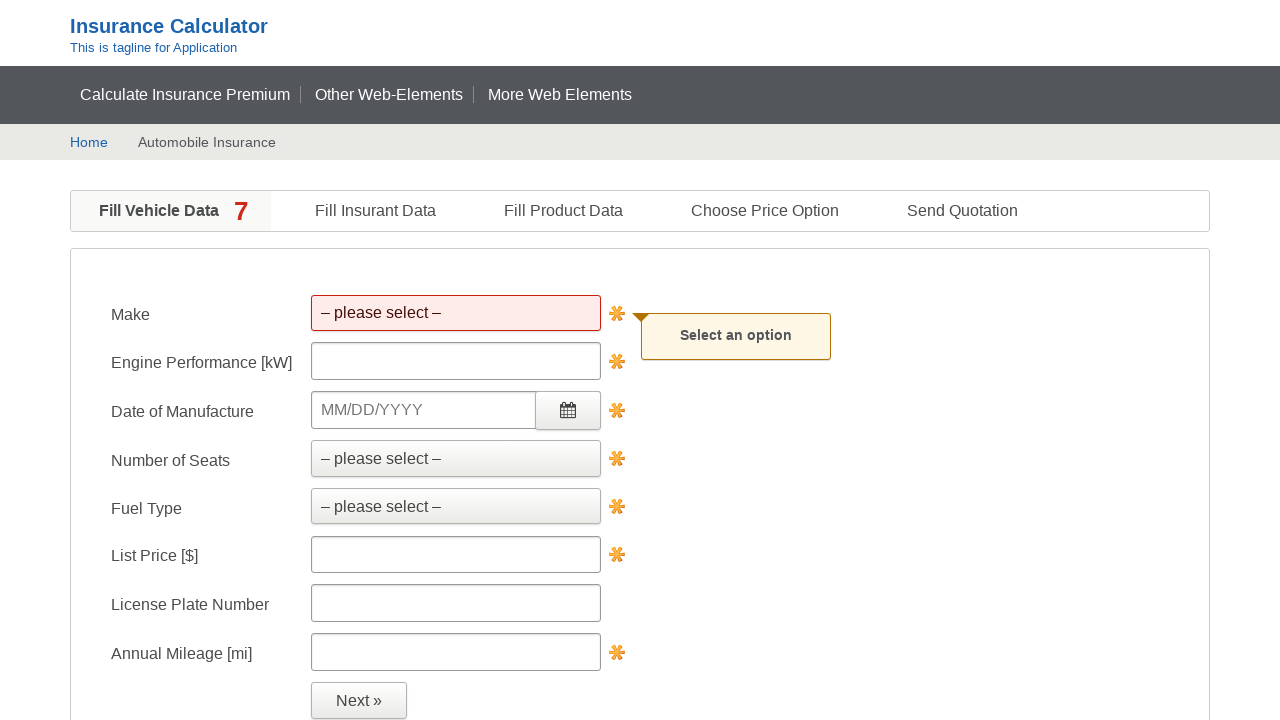

Retrieved page title: Fill Vehicle Data
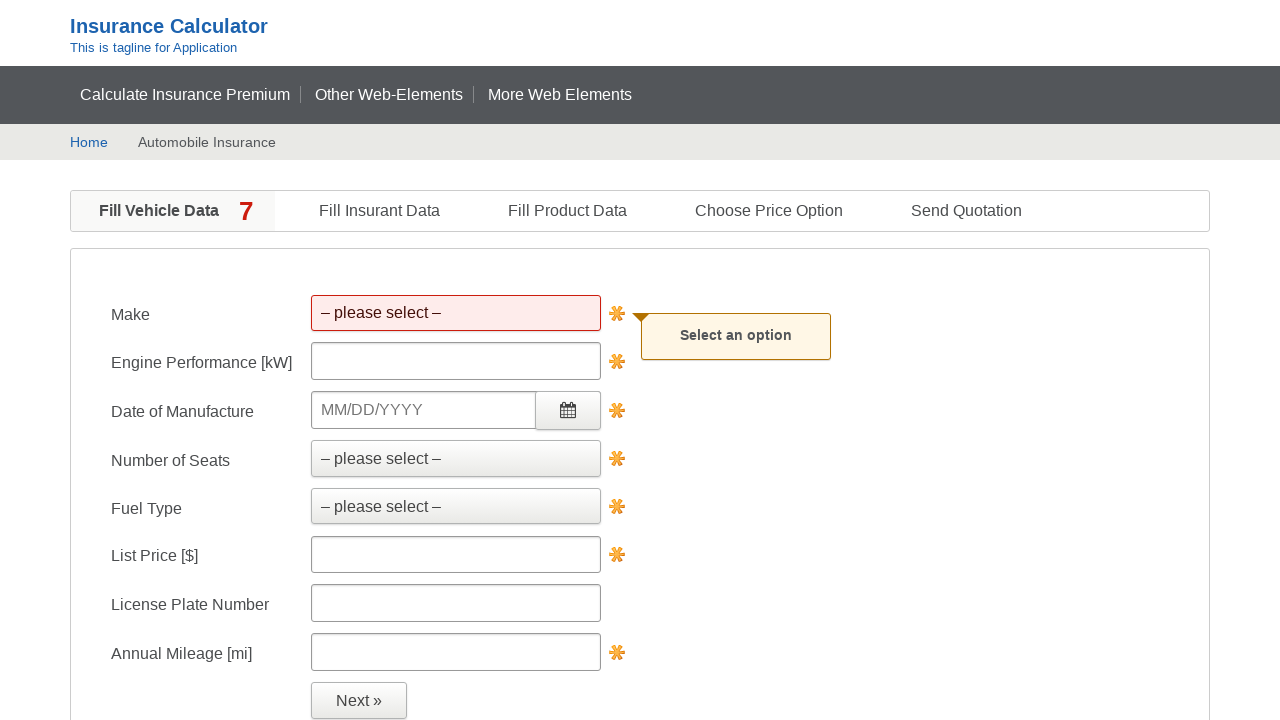

Printed page title to console
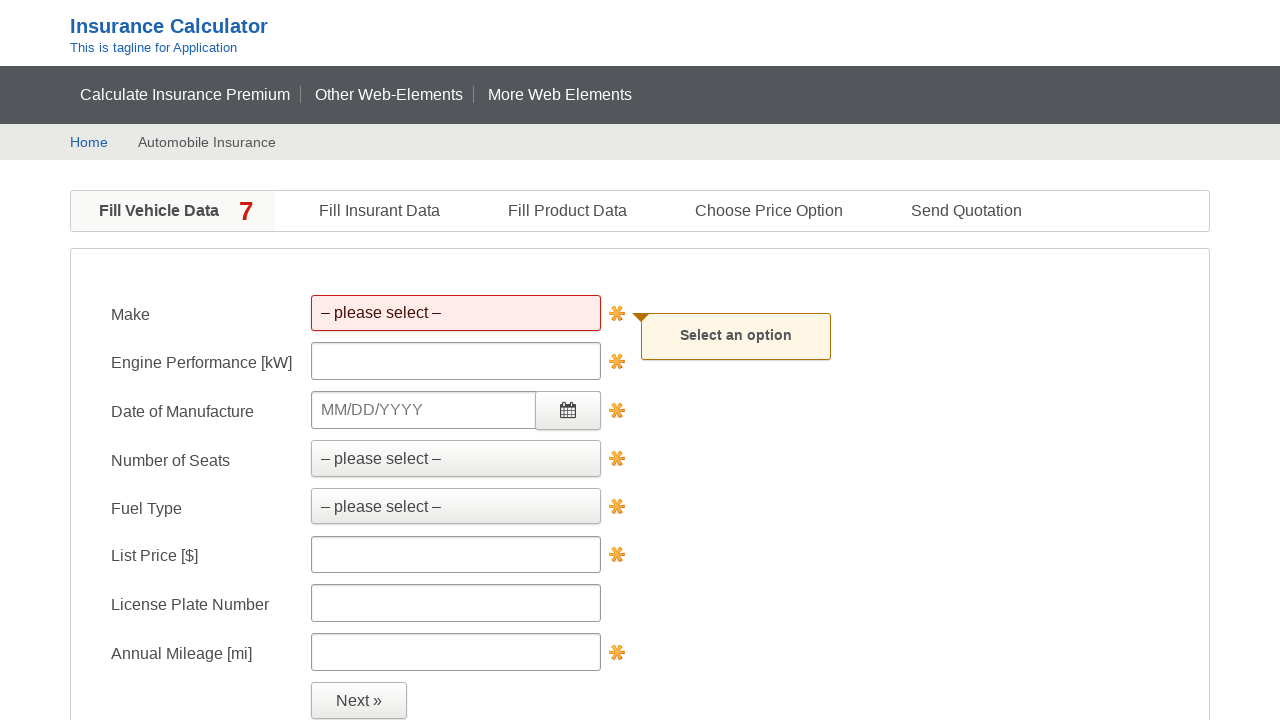

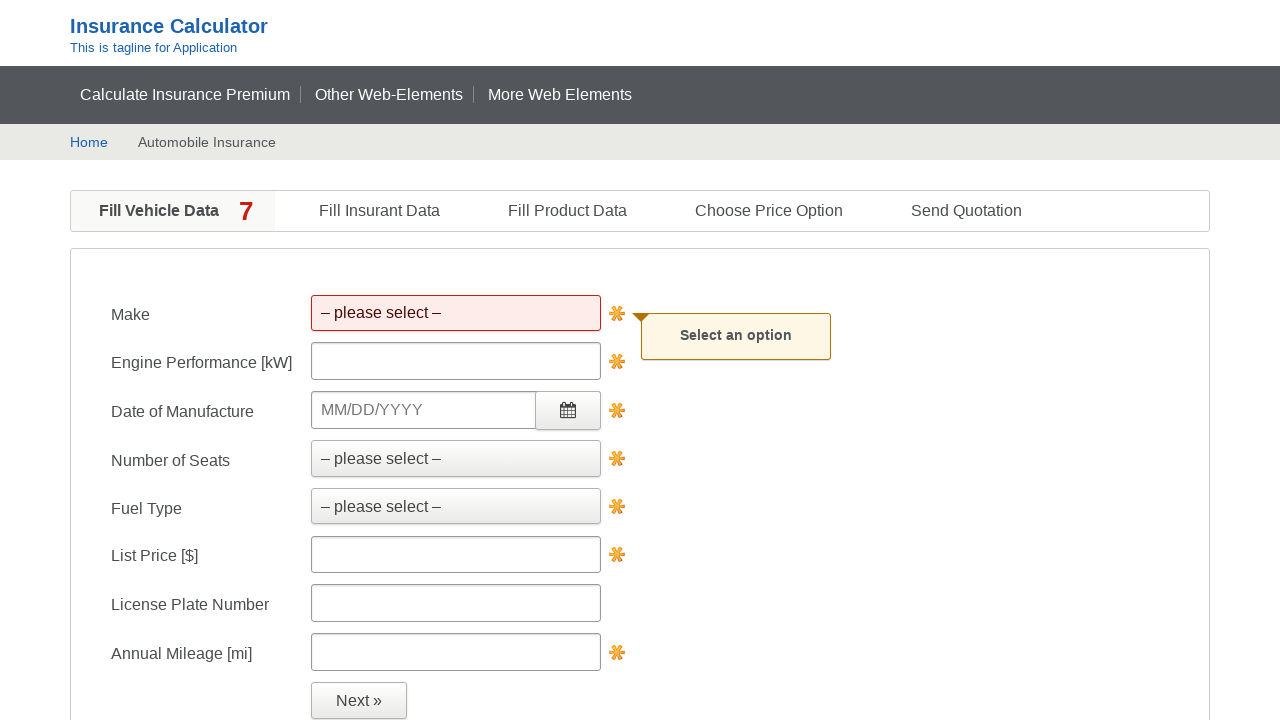